Tests clicking a button with a dynamic ID on the UI Testing Playground site, verifying that buttons can be located by CSS class selector regardless of changing IDs

Starting URL: http://uitestingplayground.com/dynamicid

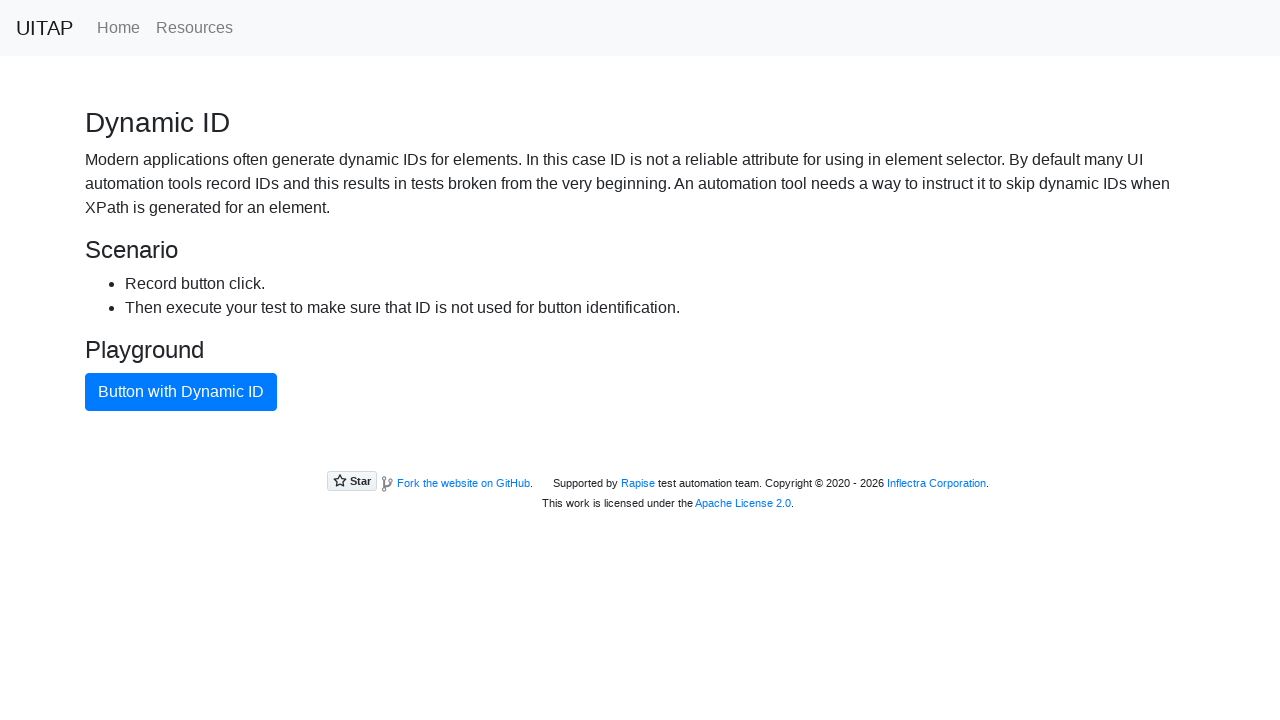

Navigated to UI Testing Playground dynamic ID test page
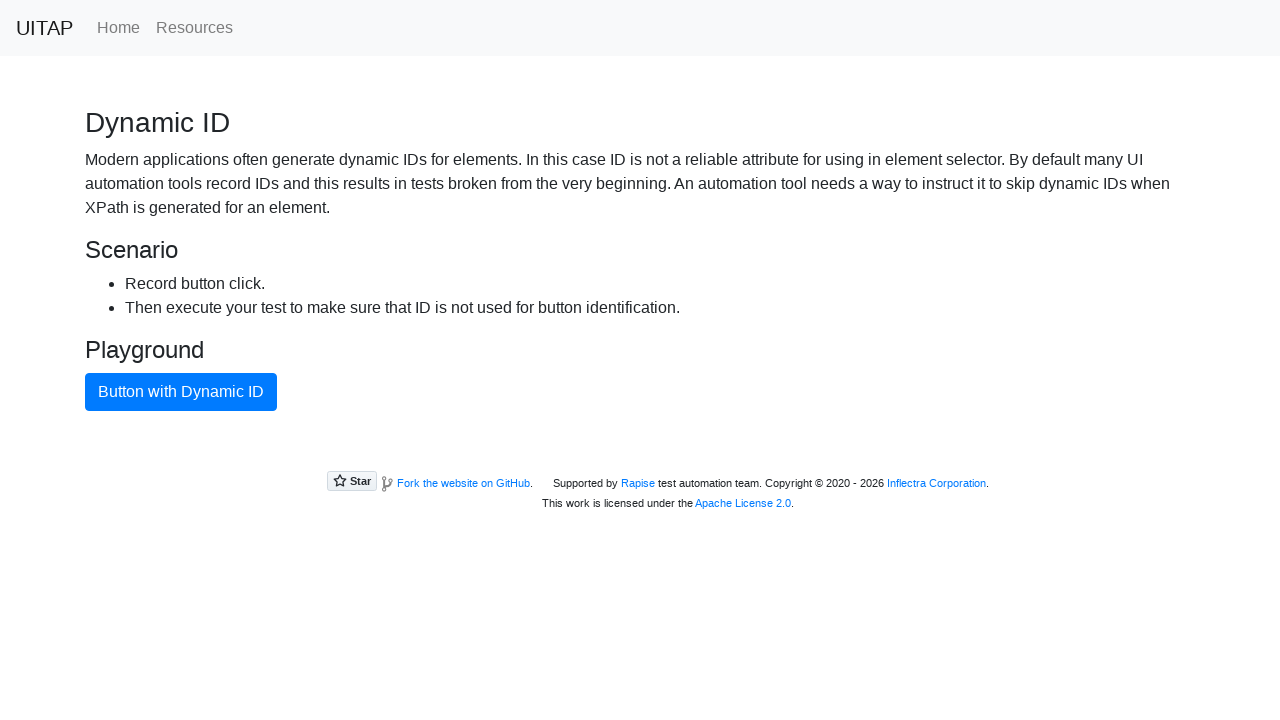

Clicked button with dynamic ID using CSS class selector at (181, 392) on .btn
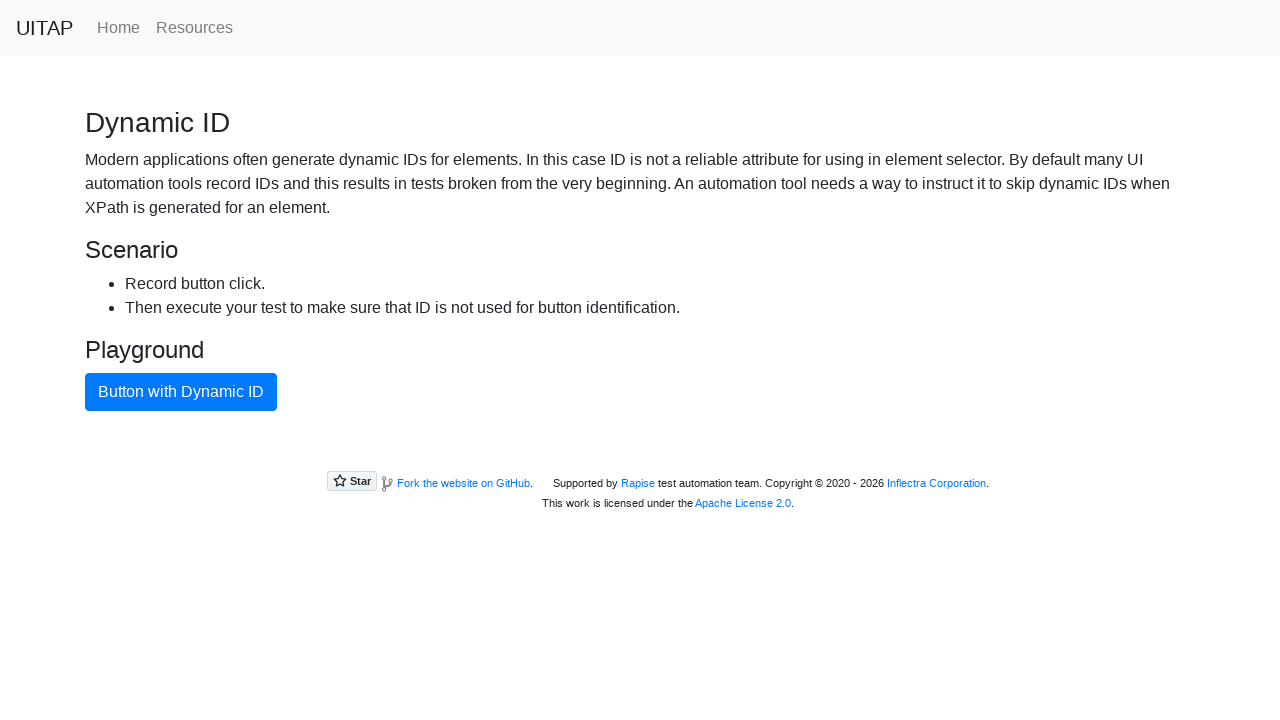

Waited 1 second to observe the result
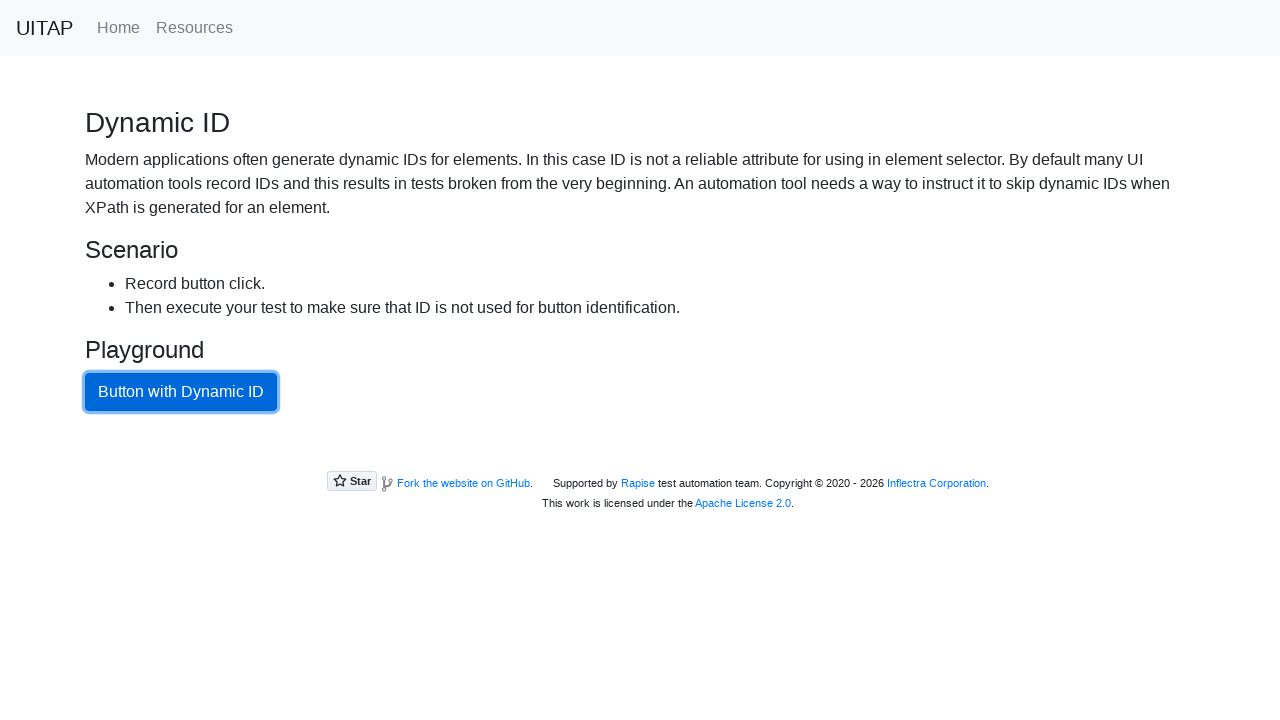

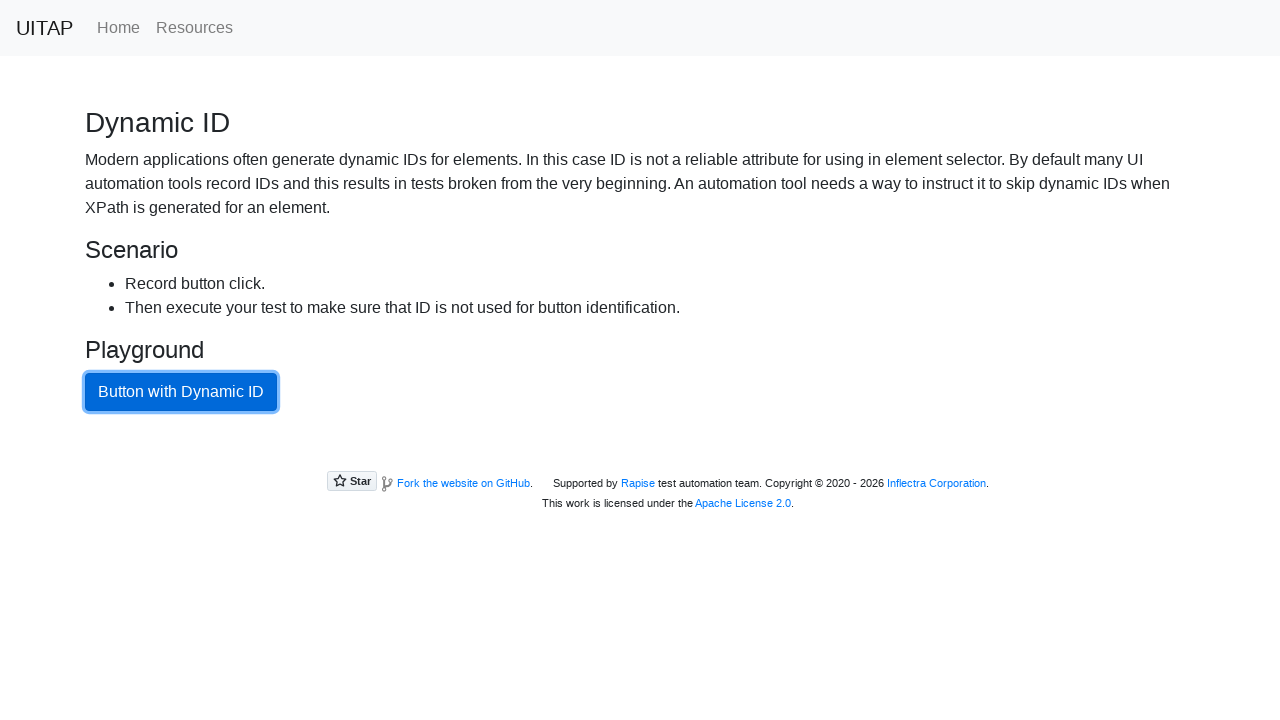